Tests JavaScript alert handling by clicking a button that triggers an alert, accepting the alert, and verifying the result message displays correctly

Starting URL: https://testcenter.techproeducation.com/index.php?page=javascript-alerts

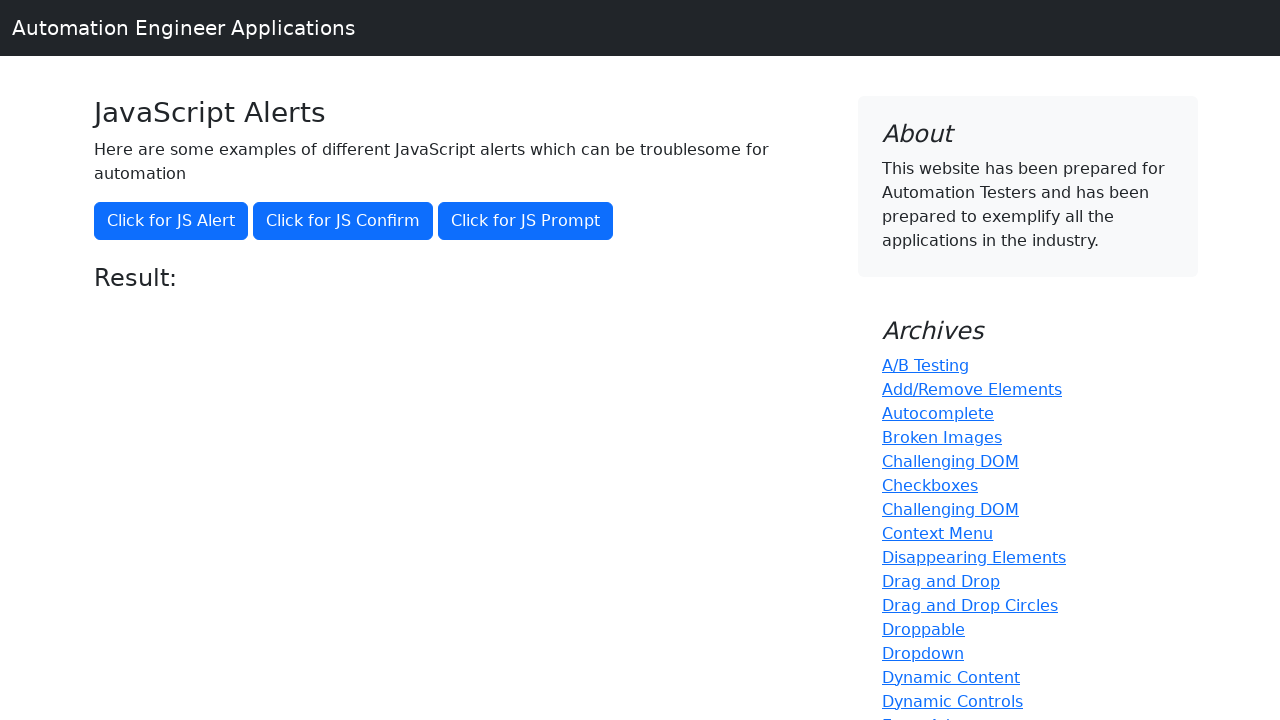

Clicked button to trigger JavaScript alert at (171, 221) on xpath=//*[@onclick='jsAlert()']
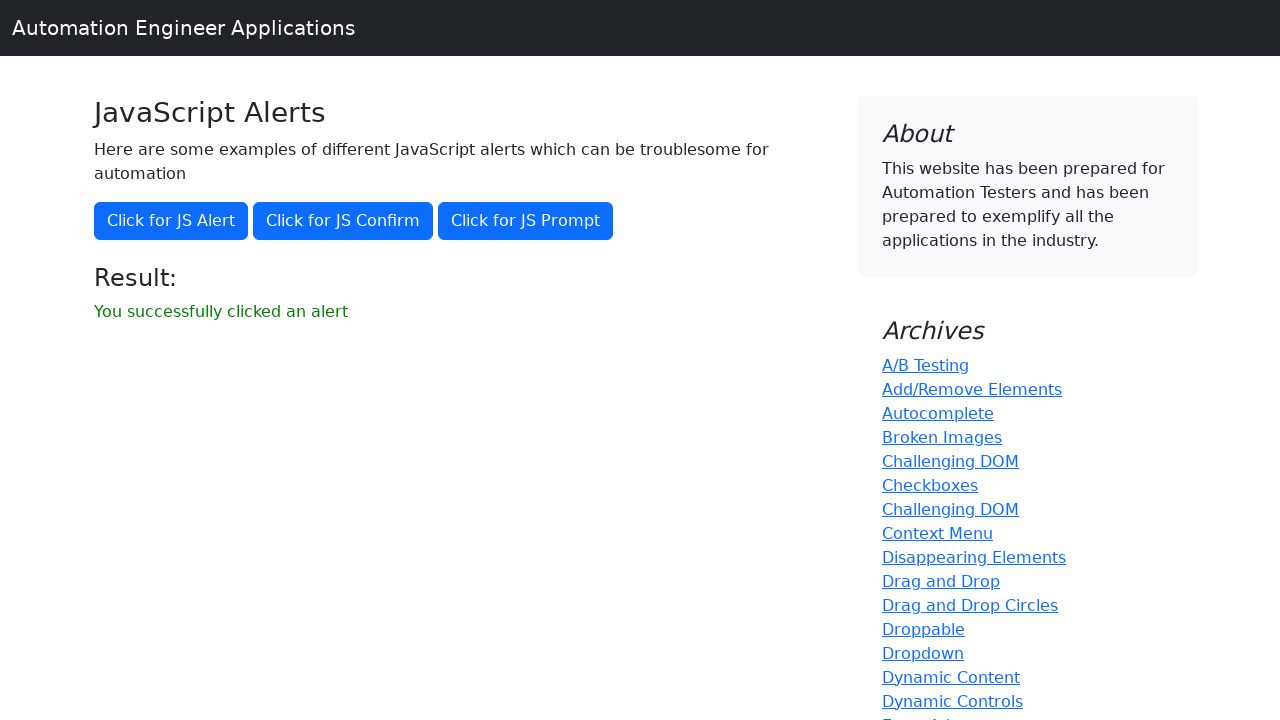

Set up dialog handler to accept alerts
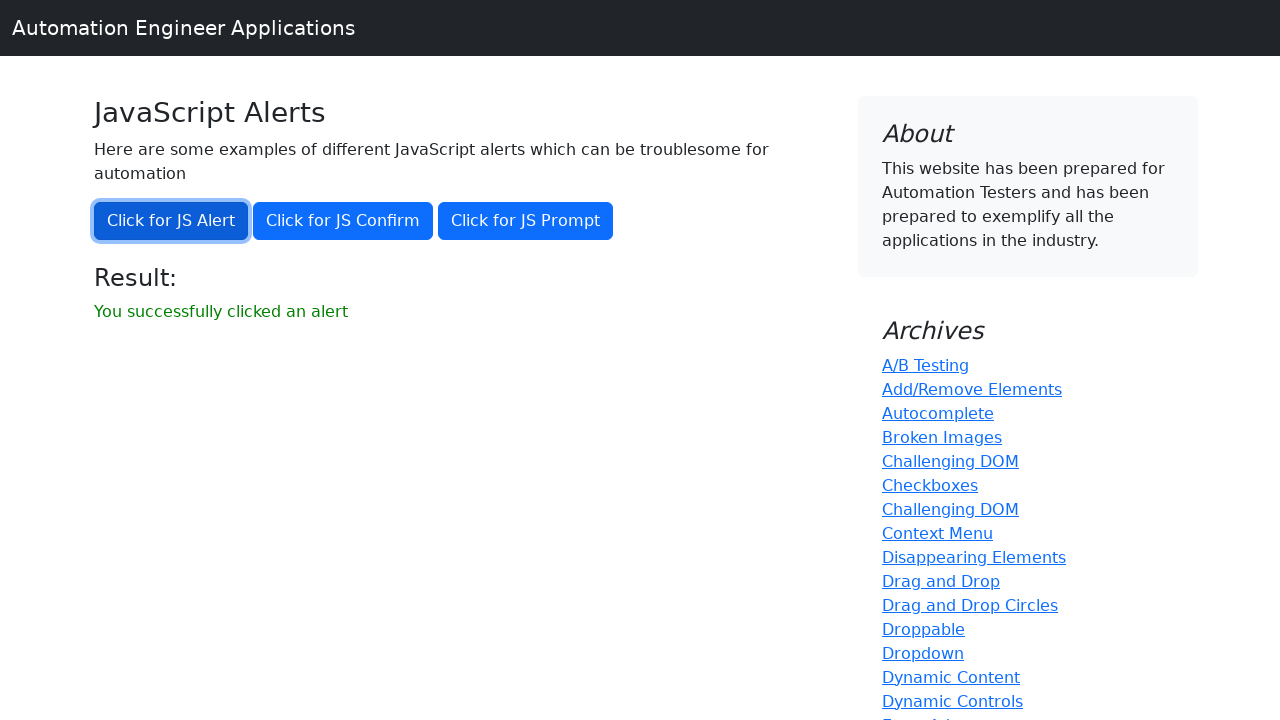

Result message element loaded
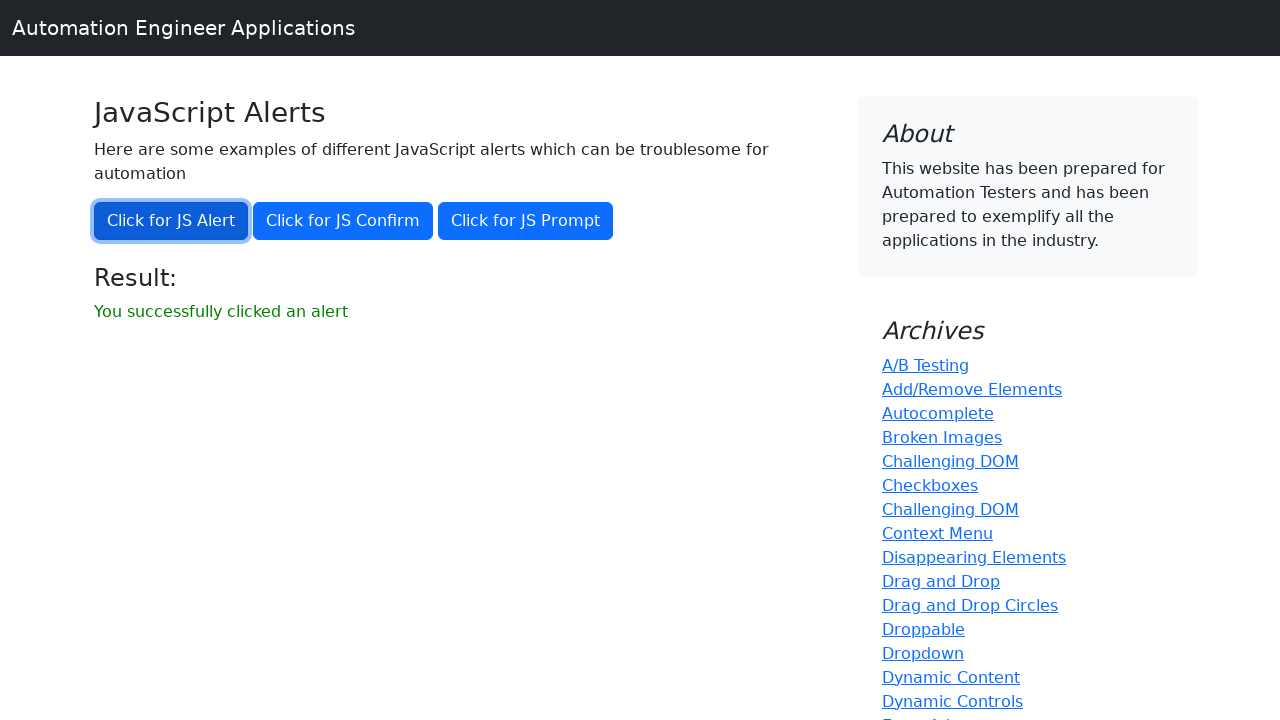

Retrieved result message text content
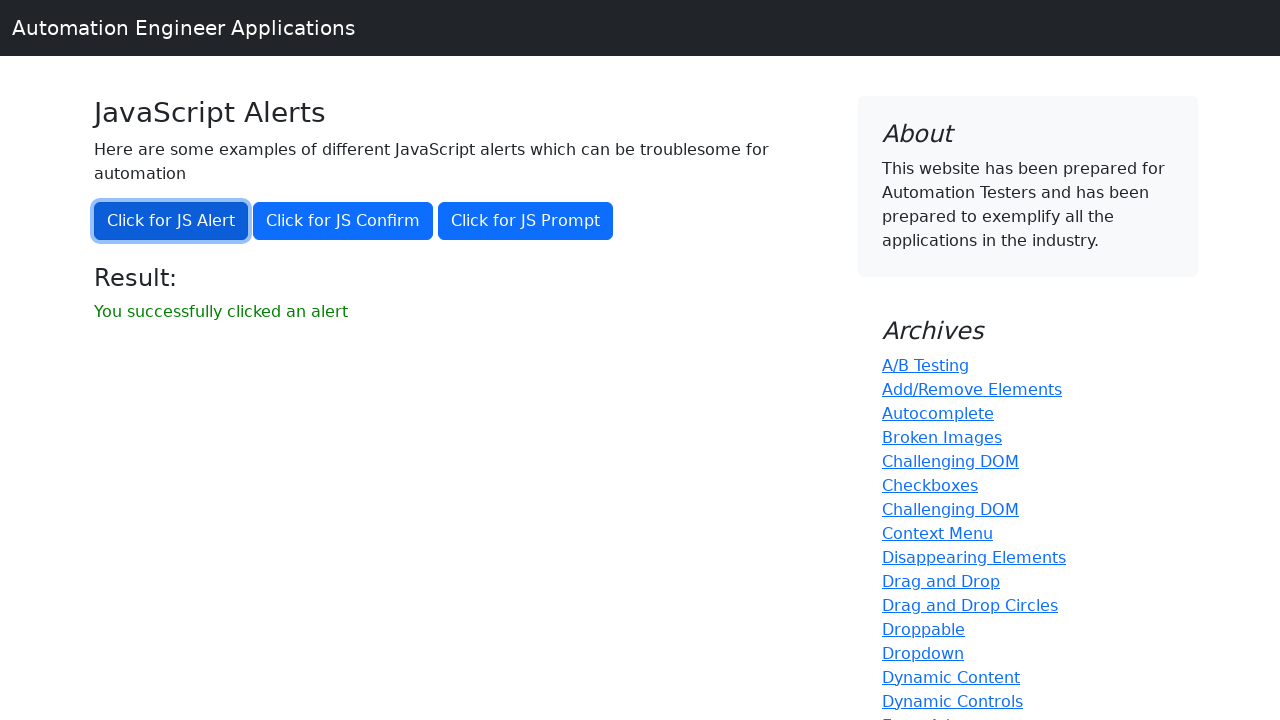

Verified result message displays 'You successfully clicked an alert'
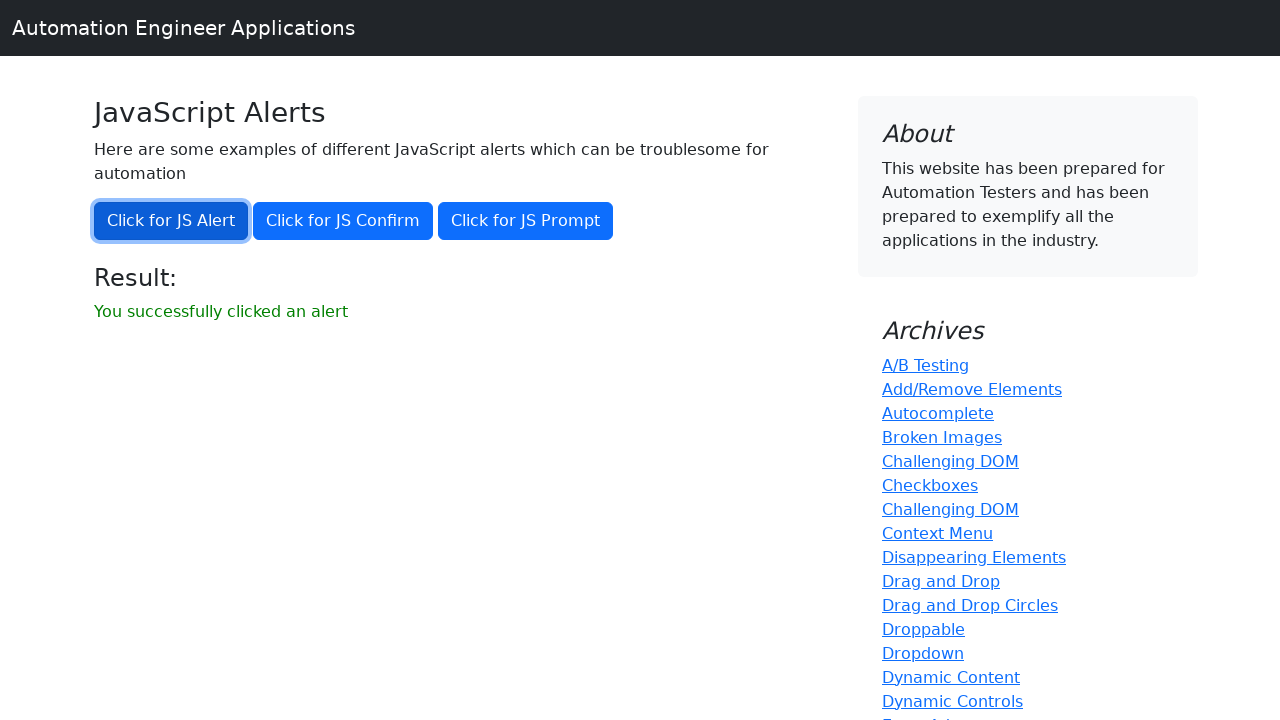

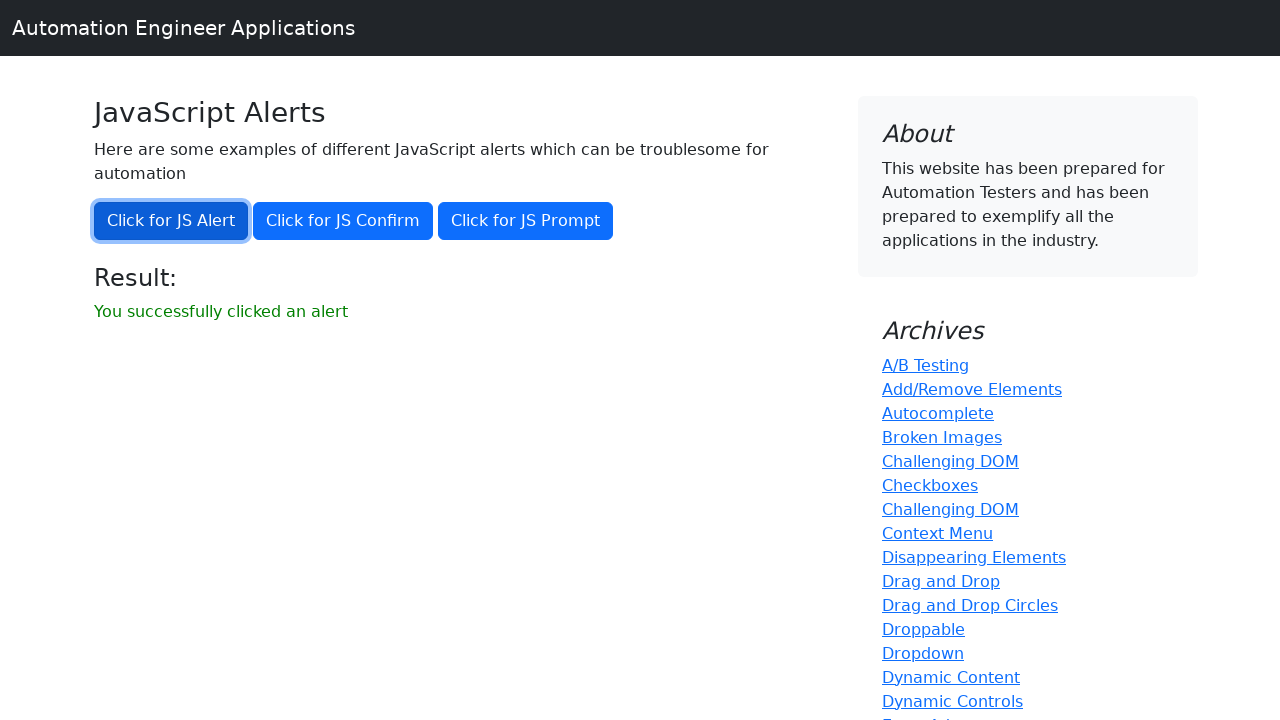